Tests that clicking the login button without entering credentials keeps the user on the same login page

Starting URL: https://demoqa.com/login

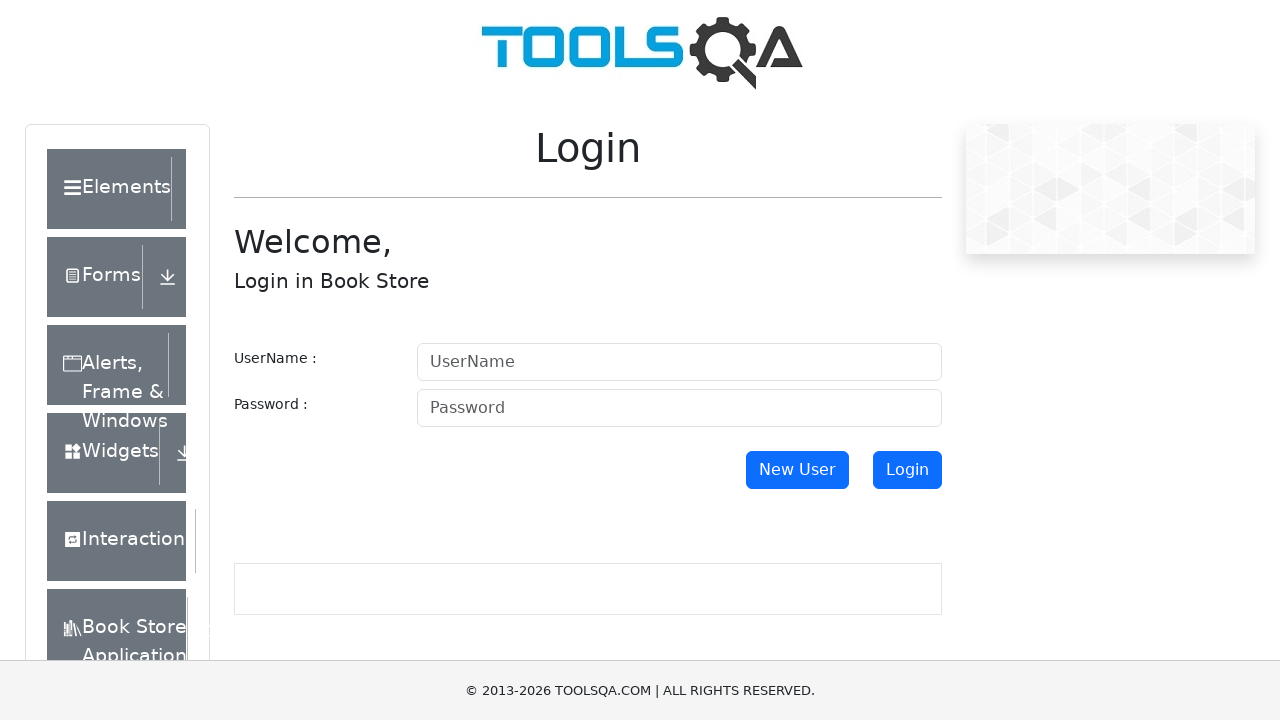

Clicked login button without entering credentials at (907, 470) on #login
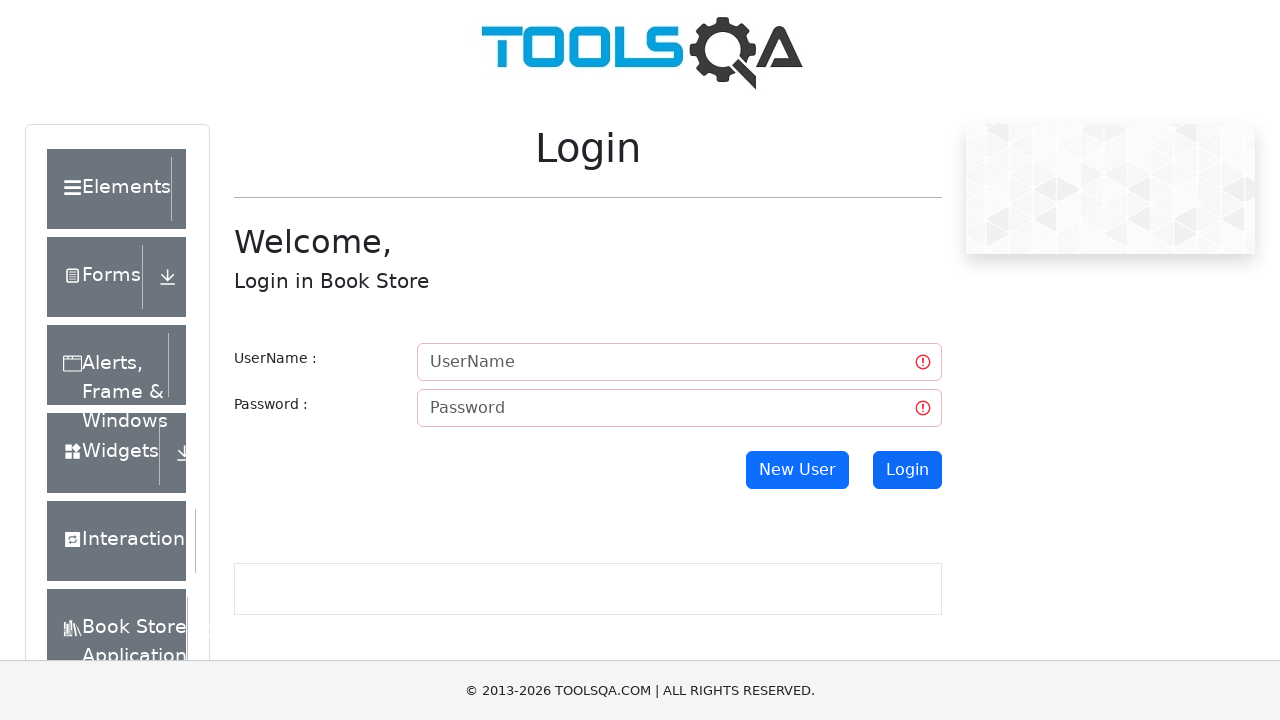

Verified URL remains on login page (https://demoqa.com/login)
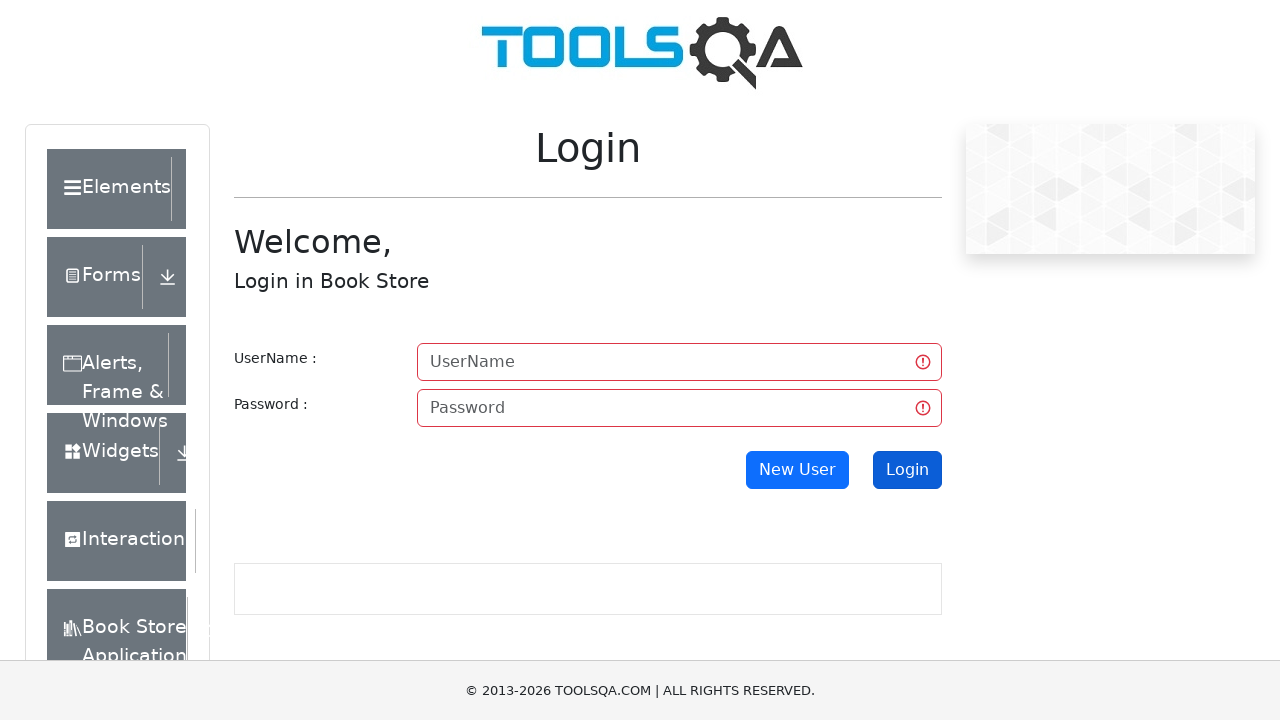

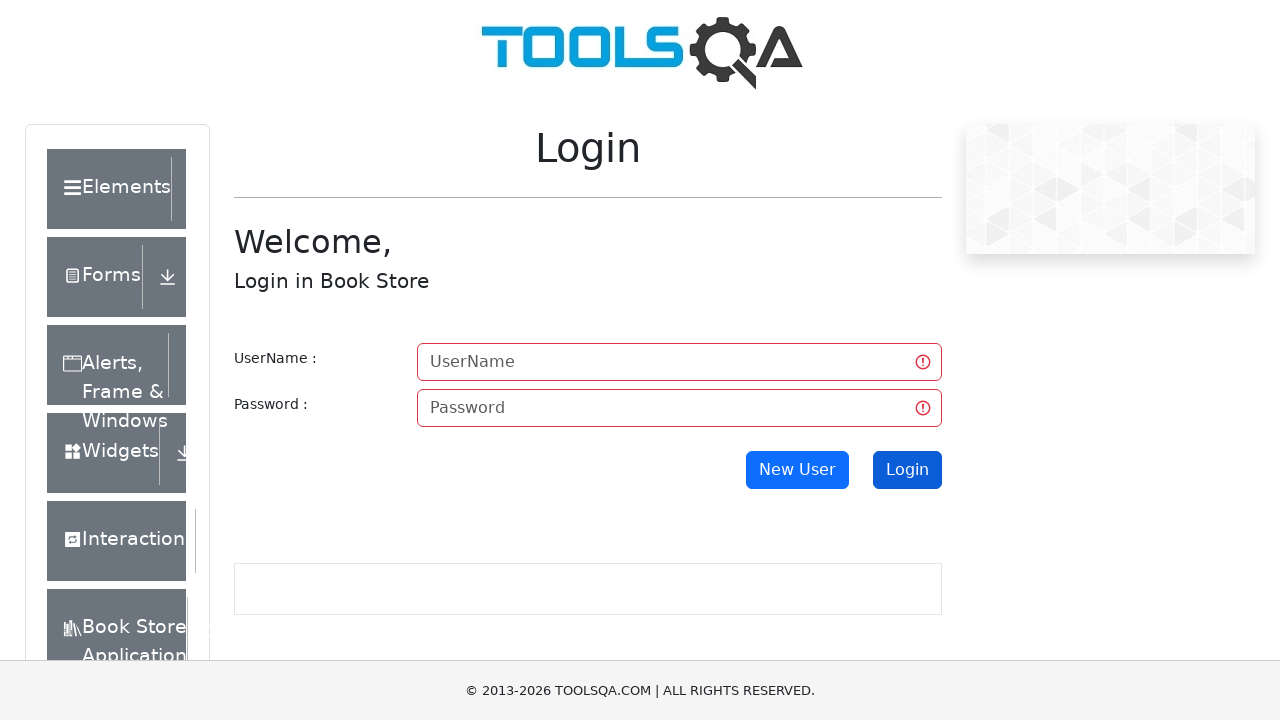